Tests the Bootstrap checkout form by filling in personal information, shipping address, and payment details, then submitting the form.

Starting URL: https://getbootstrap.com/docs/4.0/examples/checkout/

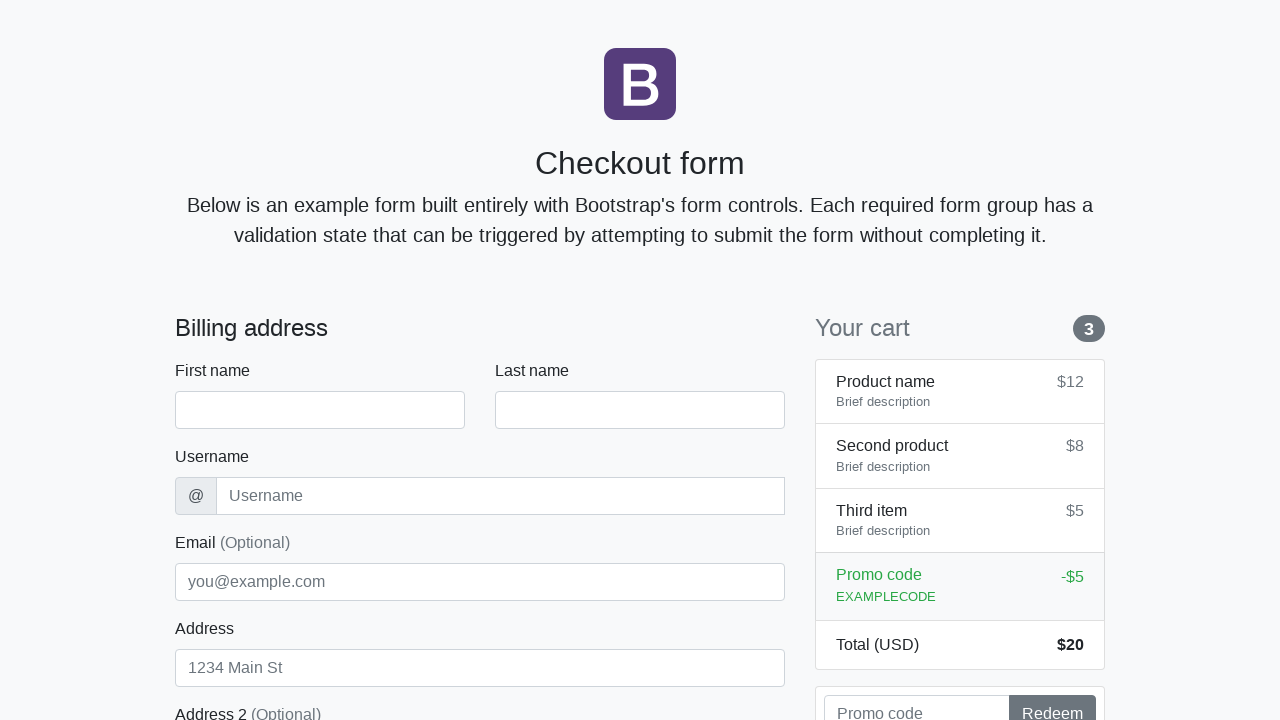

Waited for checkout form to load - firstName field is visible
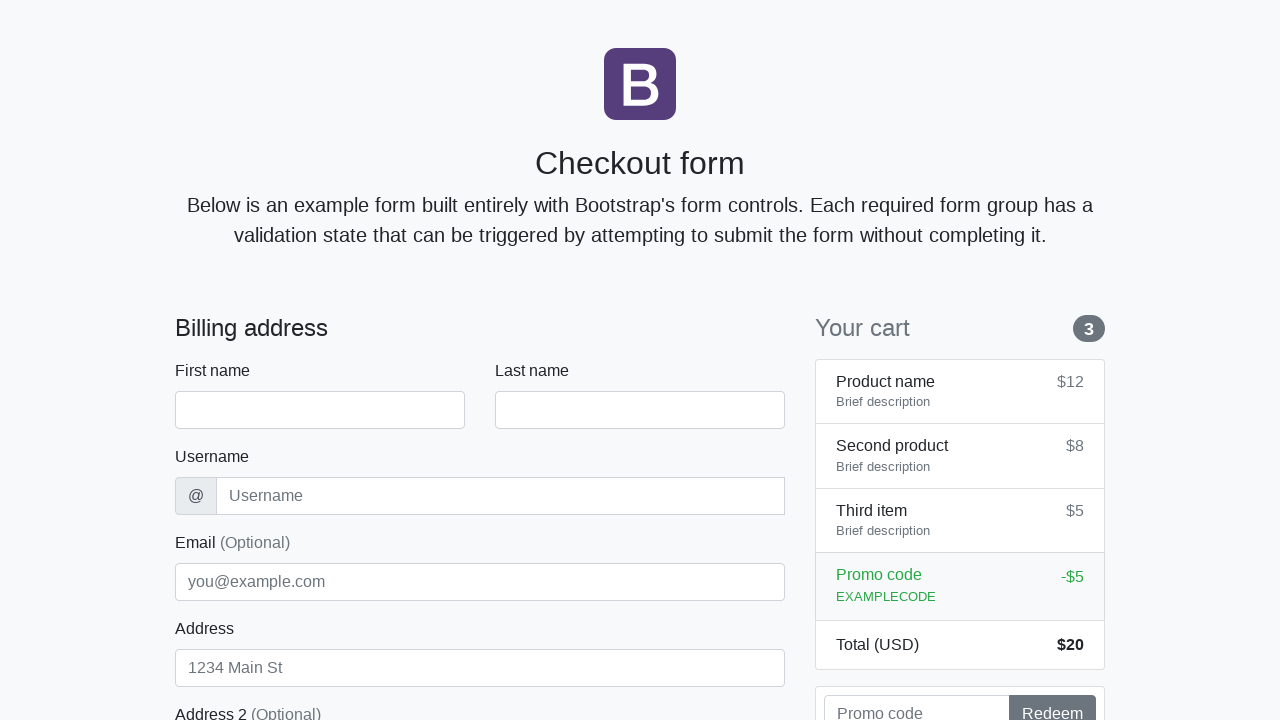

Filled first name field with 'Anton' on #firstName
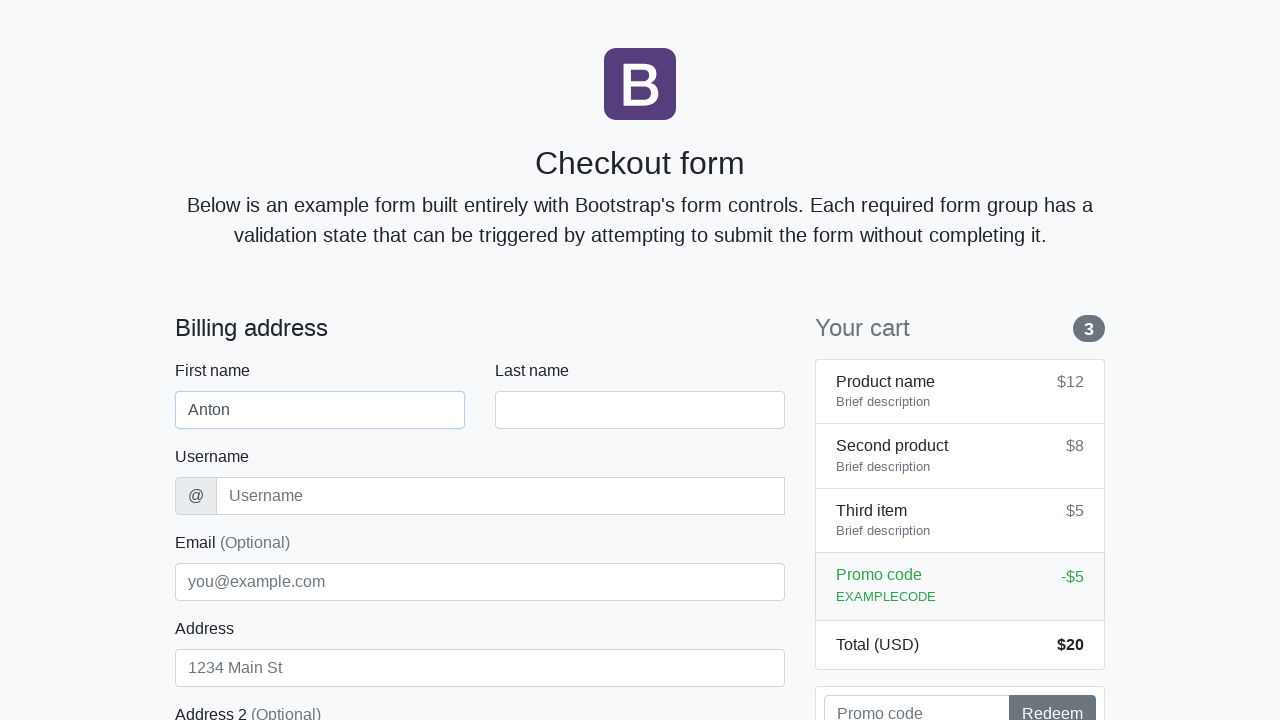

Filled last name field with 'Angelov' on #lastName
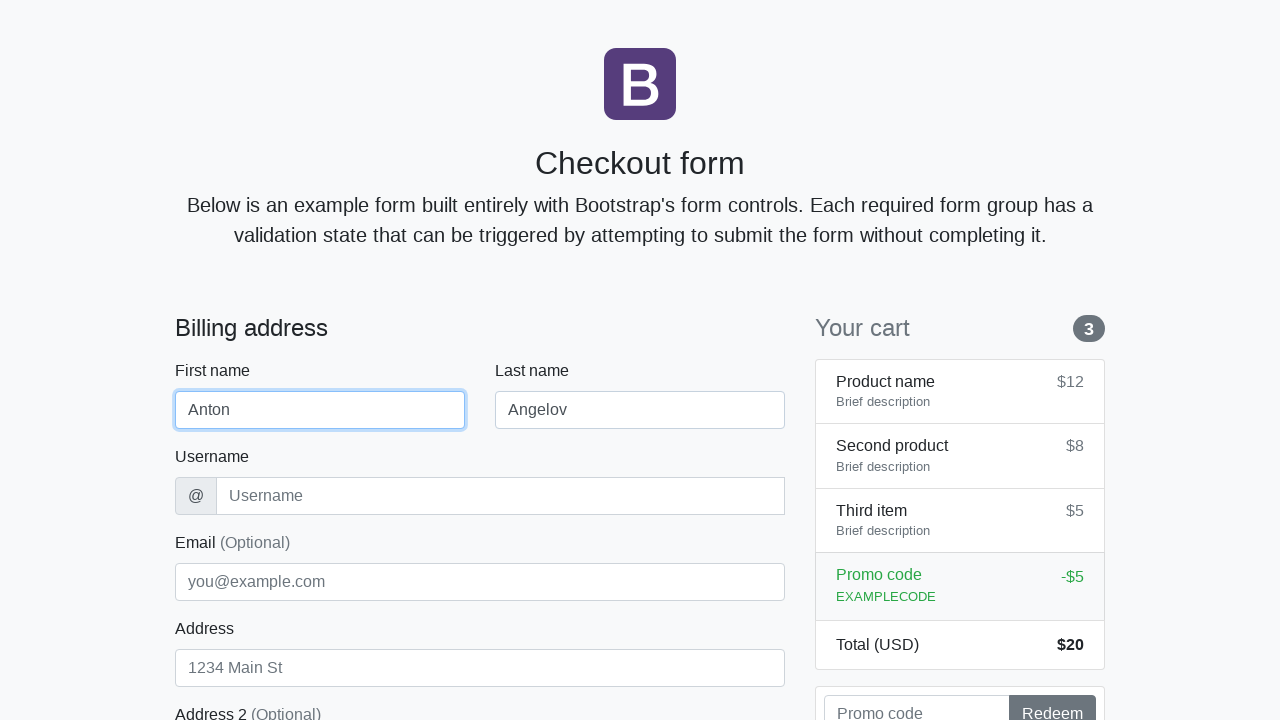

Filled username field with 'angelovstanton' on #username
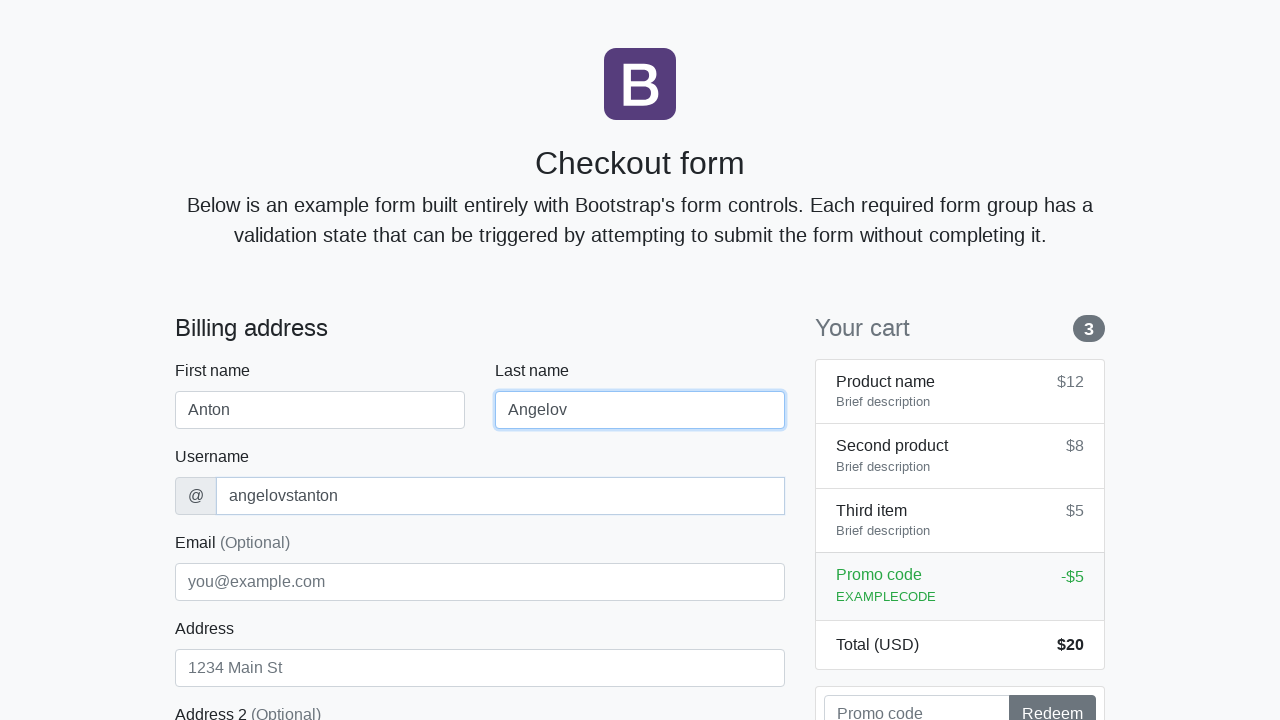

Filled address field with 'Flower Street 76' on #address
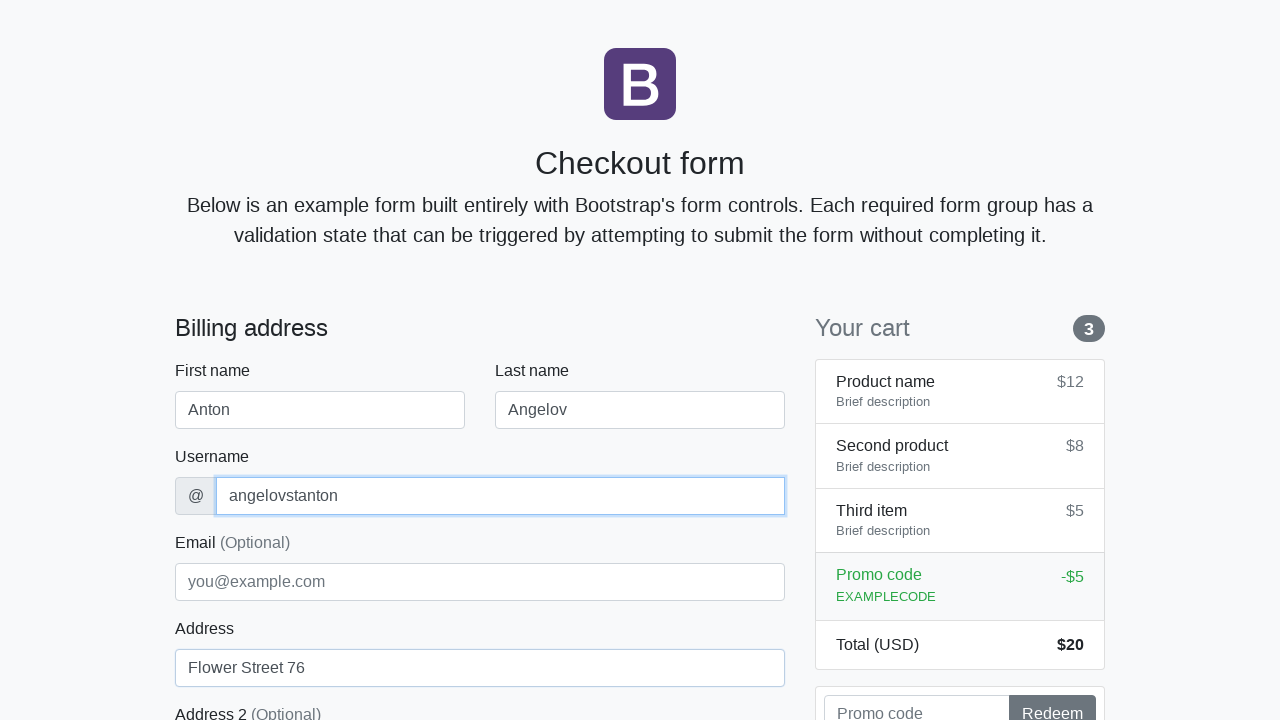

Filled email field with 'george@lambdatest.com' on #email
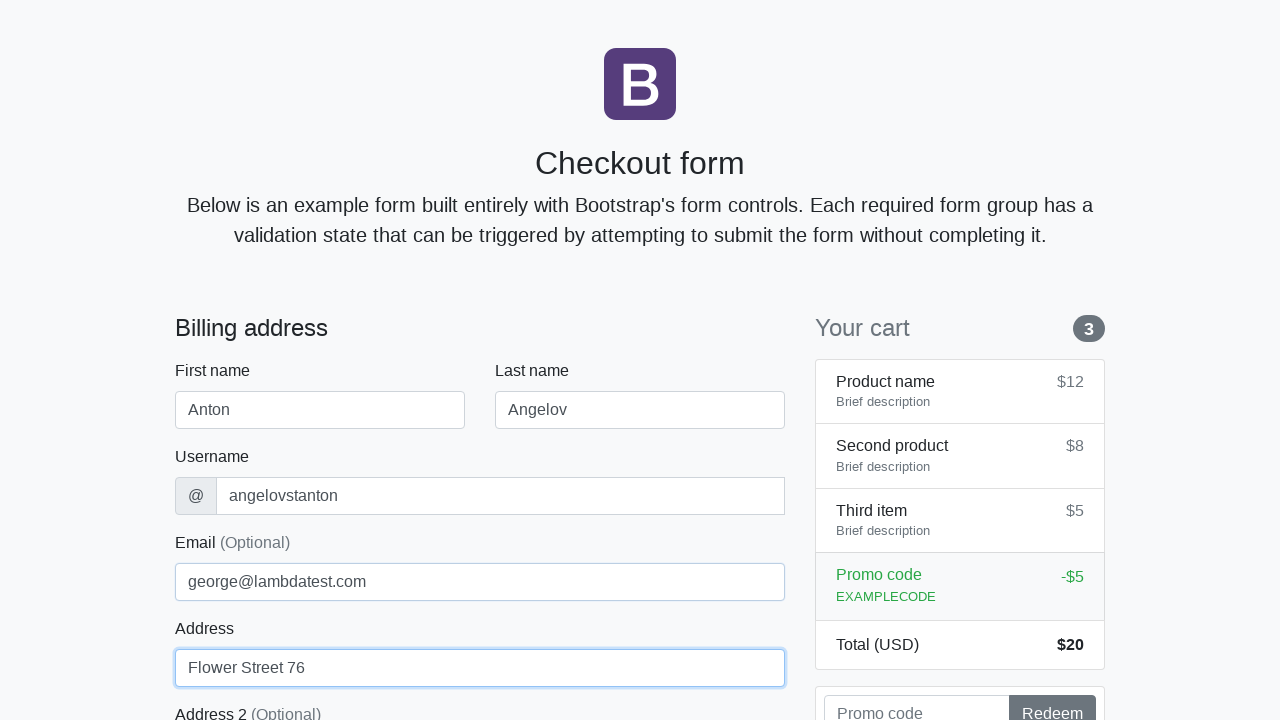

Selected 'United States' from country dropdown on #country
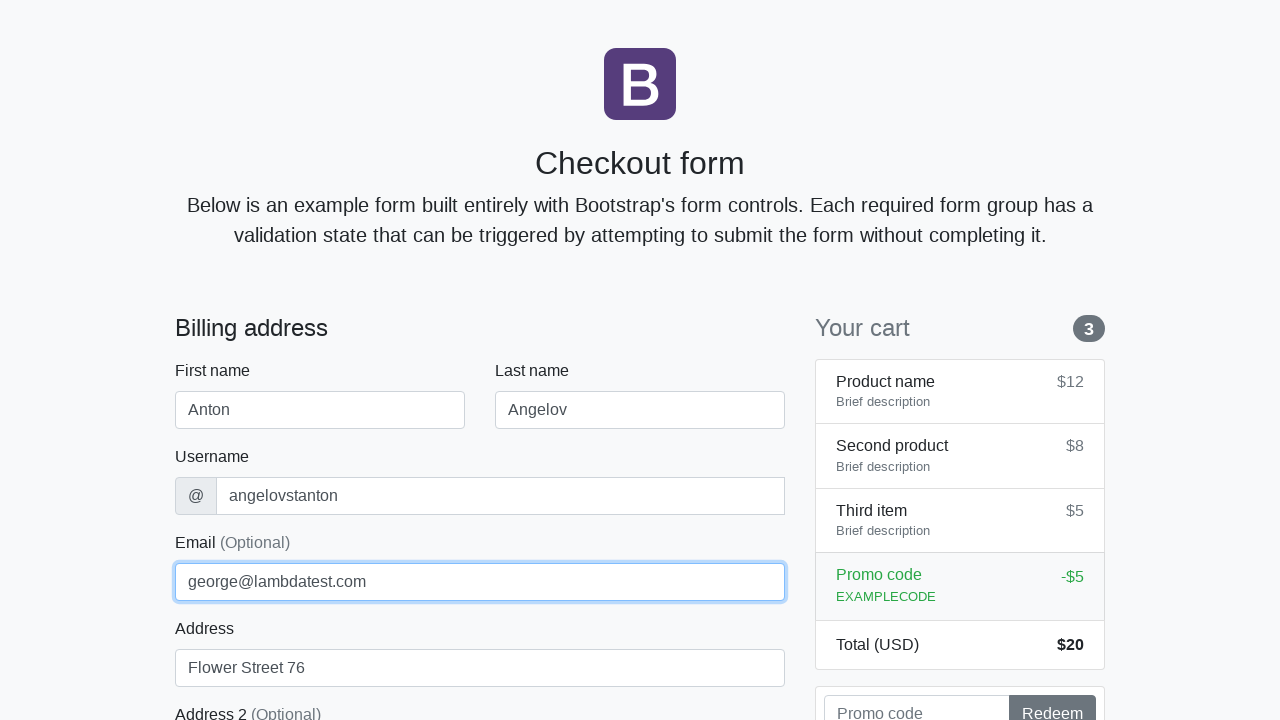

Selected 'California' from state dropdown on #state
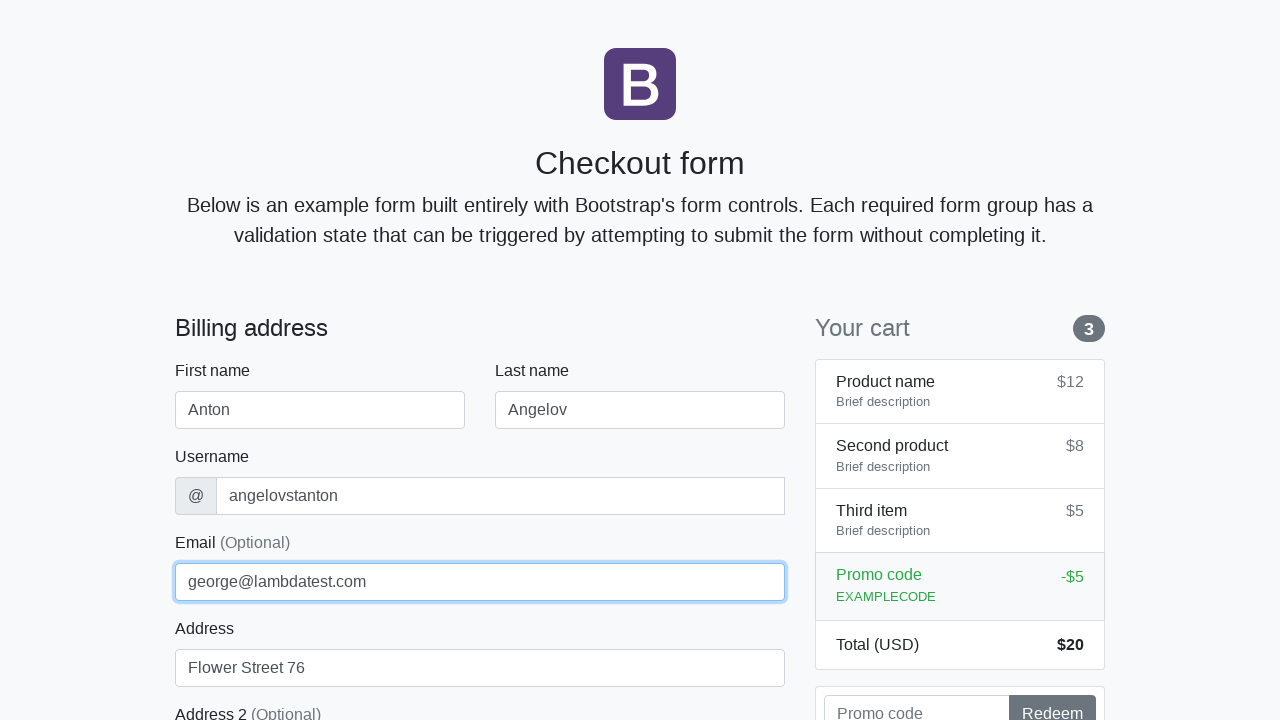

Filled zip code field with '1000' on #zip
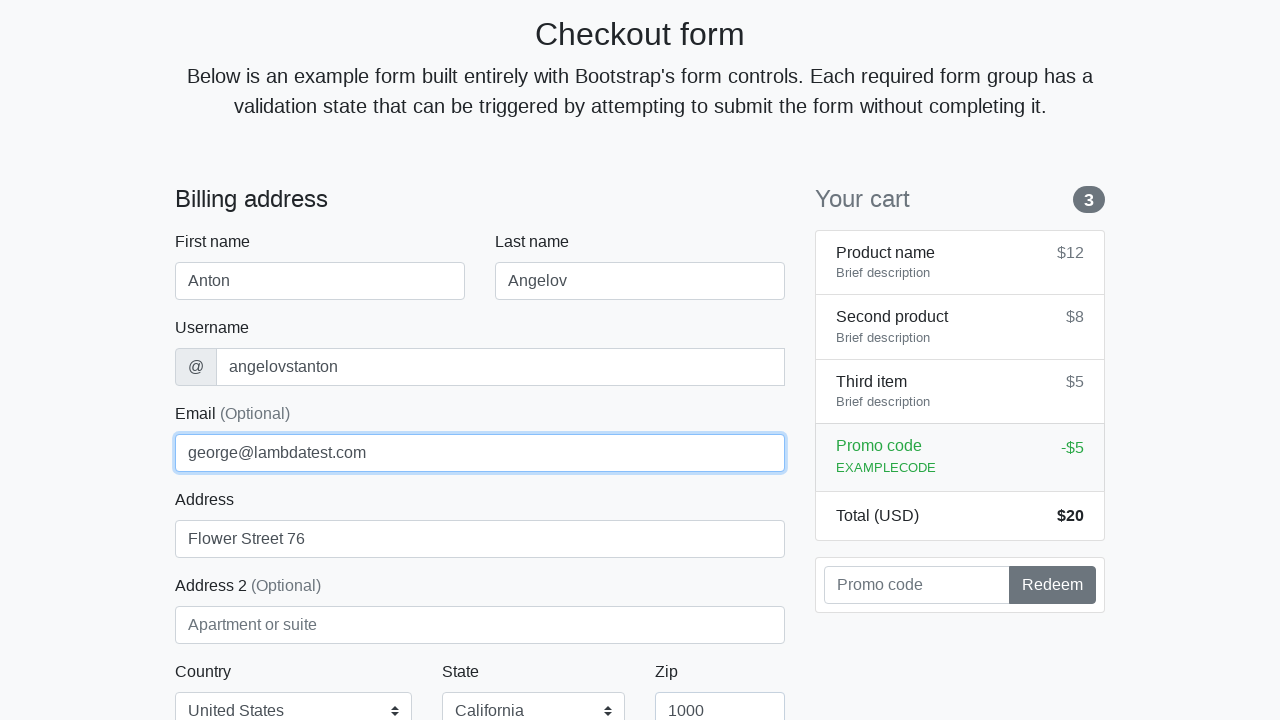

Filled credit card name field with 'Anton Angelov' on #cc-name
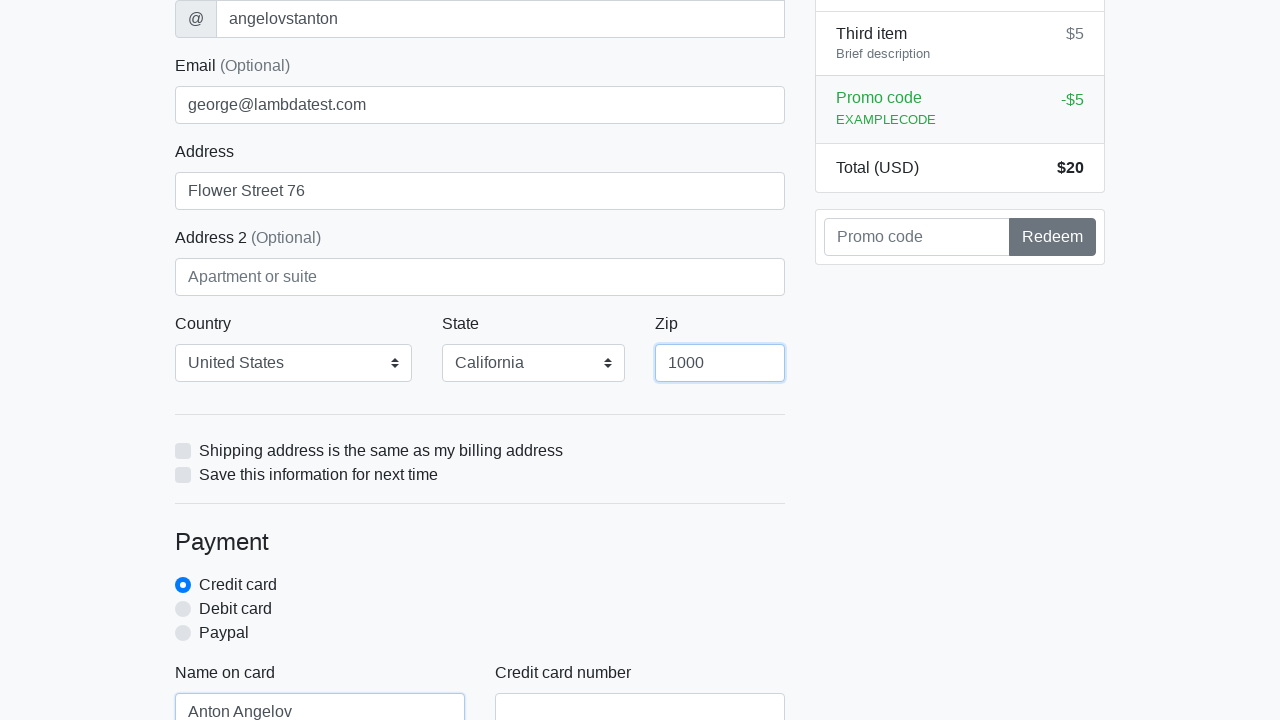

Filled credit card number field with '5610591081018250' on #cc-number
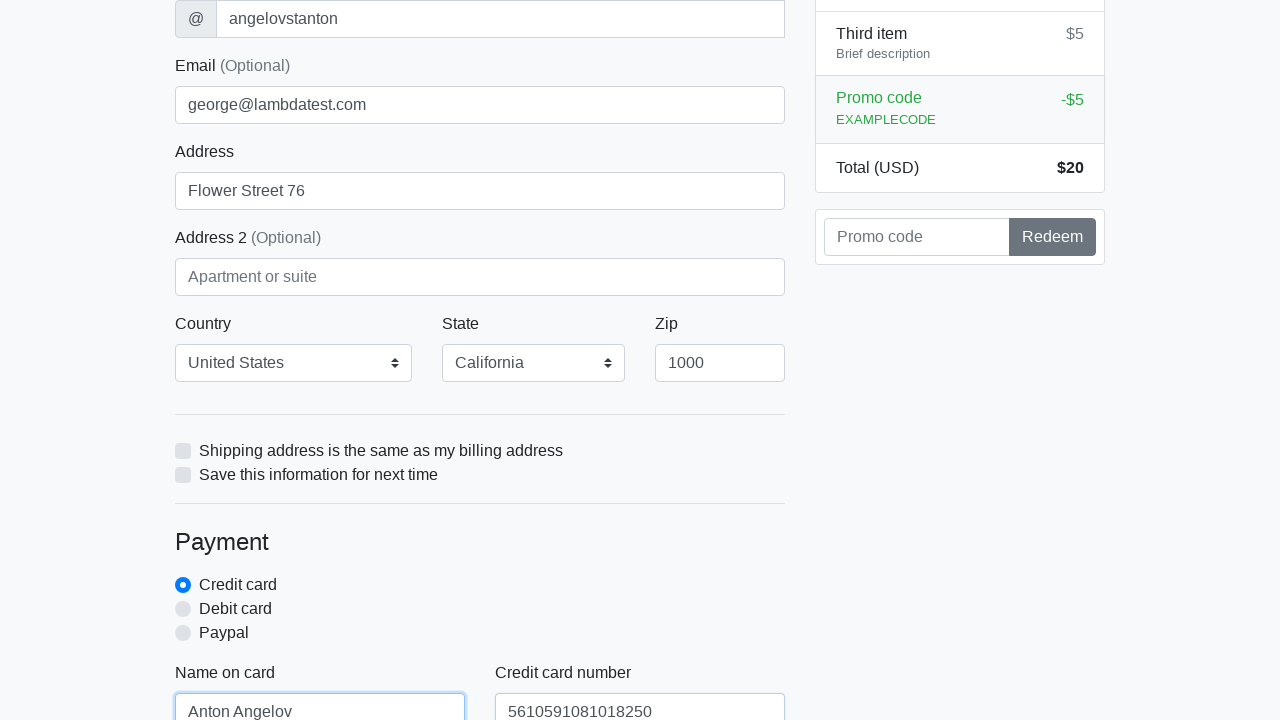

Filled credit card expiration field with '20/10/2020' on #cc-expiration
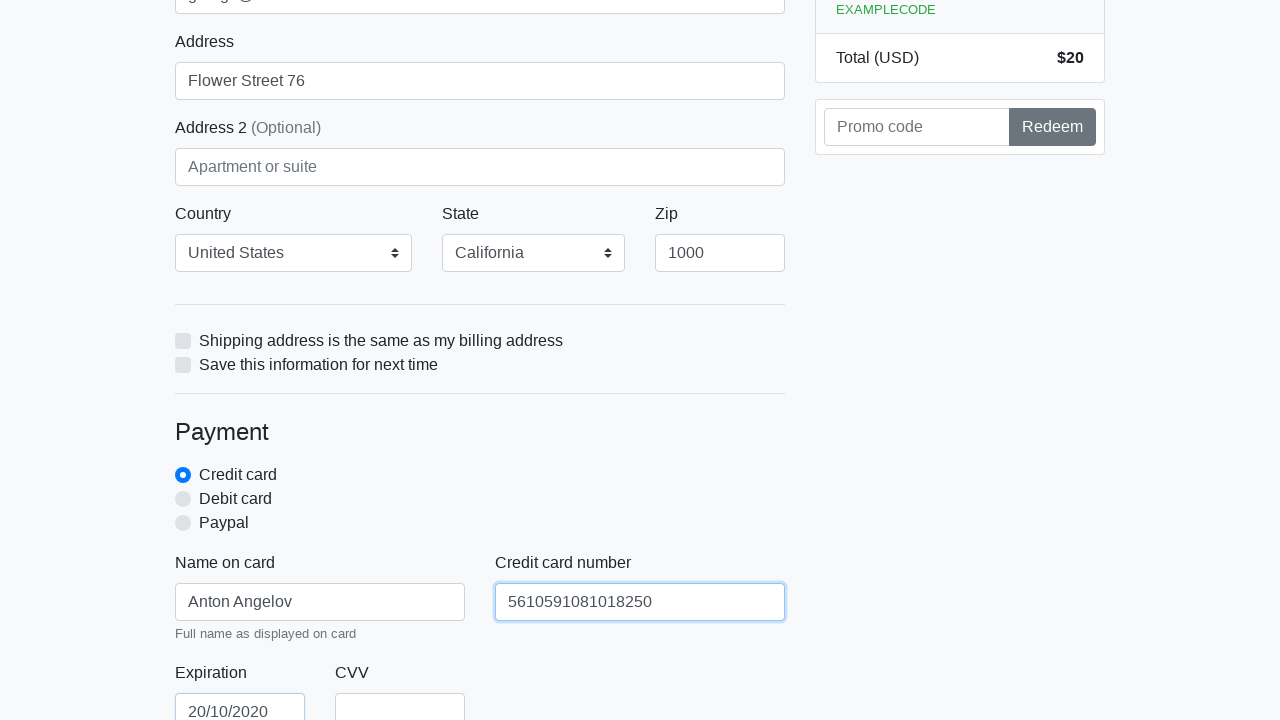

Filled credit card CVV field with '888' on #cc-cvv
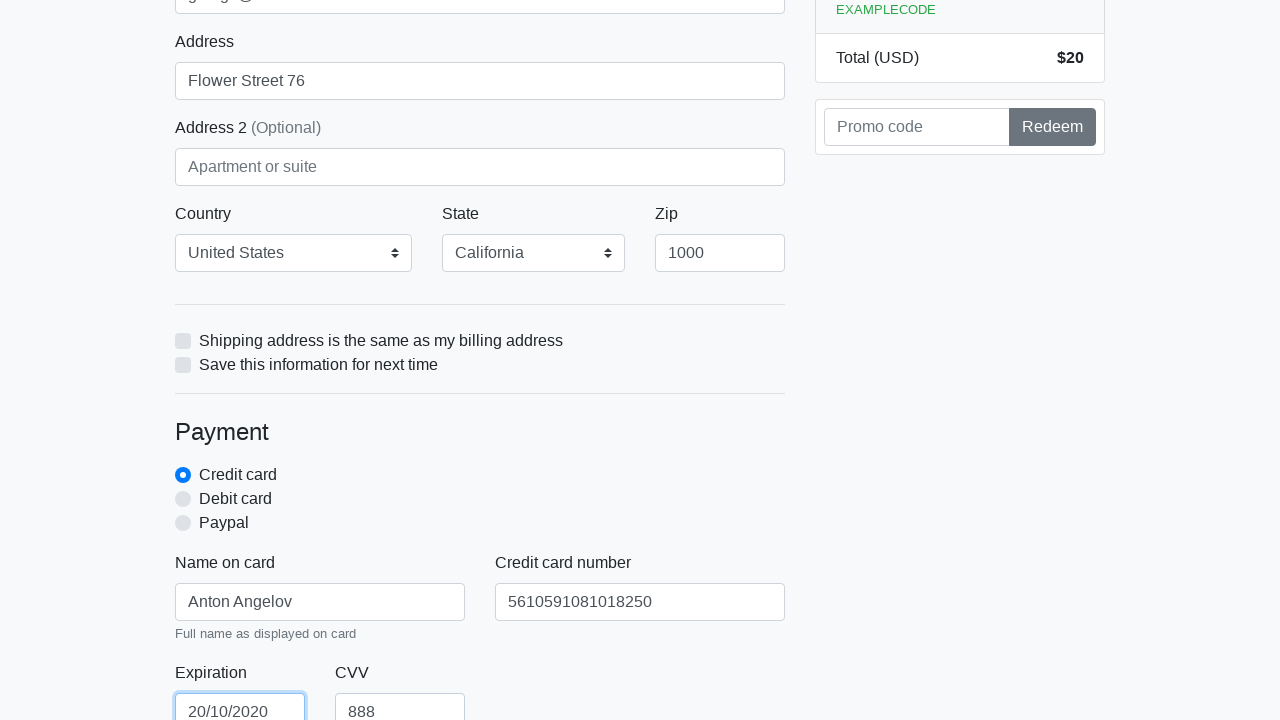

Clicked the proceed/submit button to complete checkout at (480, 500) on xpath=/html/body/div/div[2]/div[2]/form/button
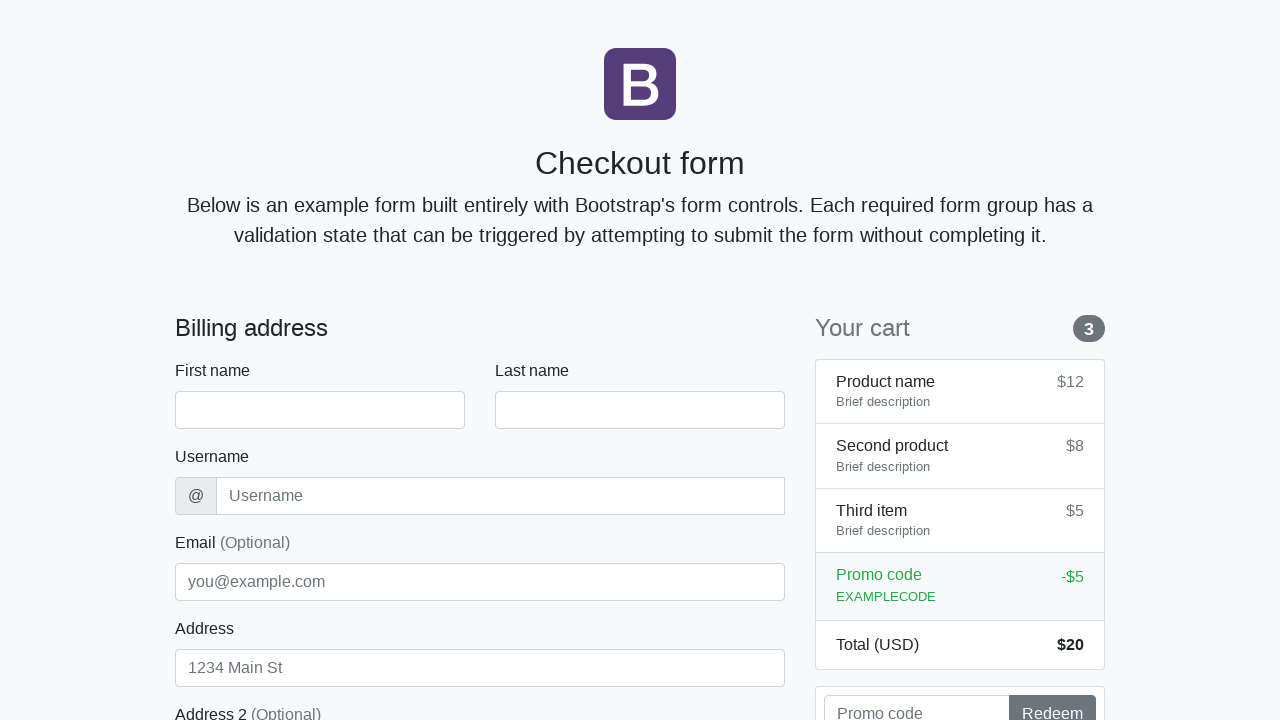

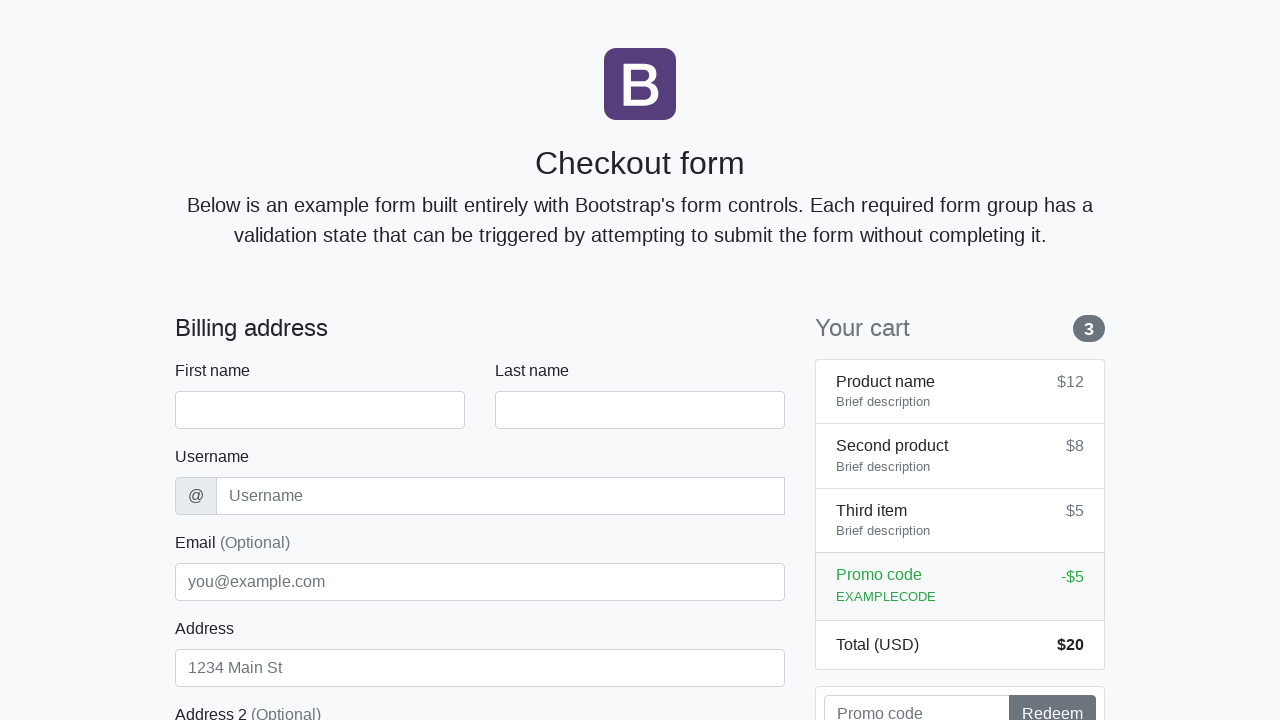